Tests filtering to display only active (incomplete) items by clicking the Active link

Starting URL: https://demo.playwright.dev/todomvc

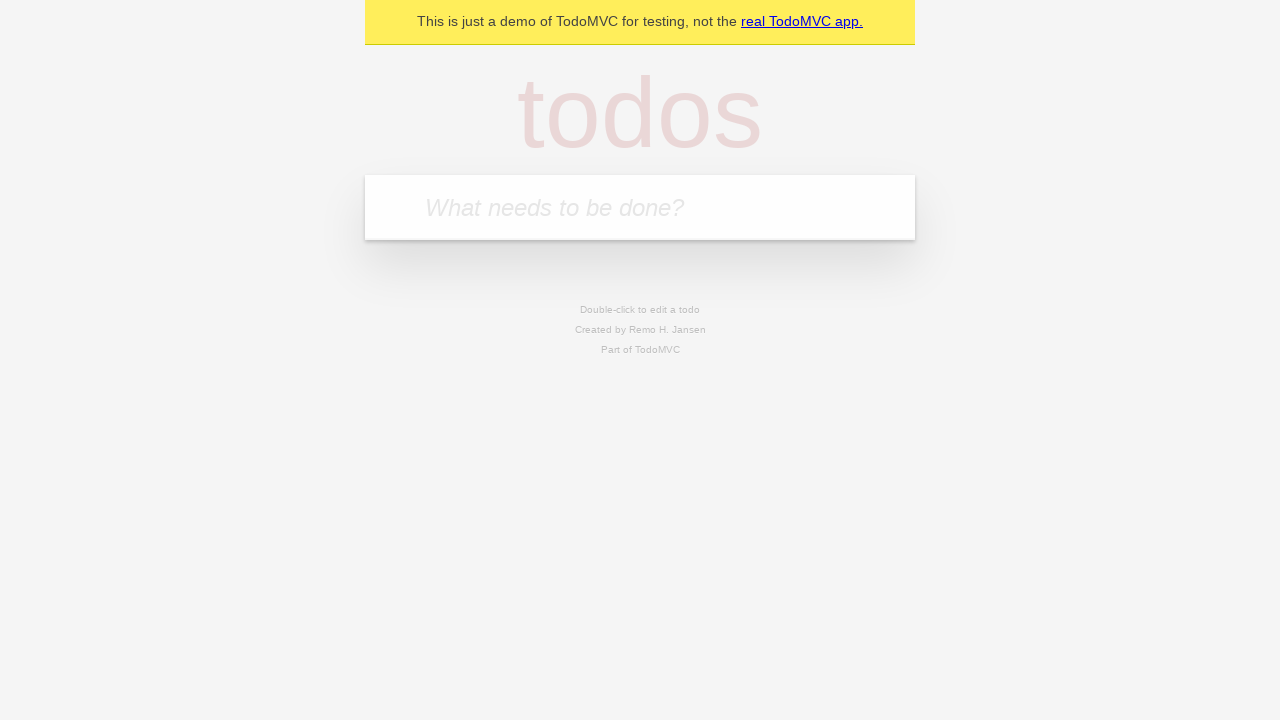

Filled todo input with 'buy some cheese' on internal:attr=[placeholder="What needs to be done?"i]
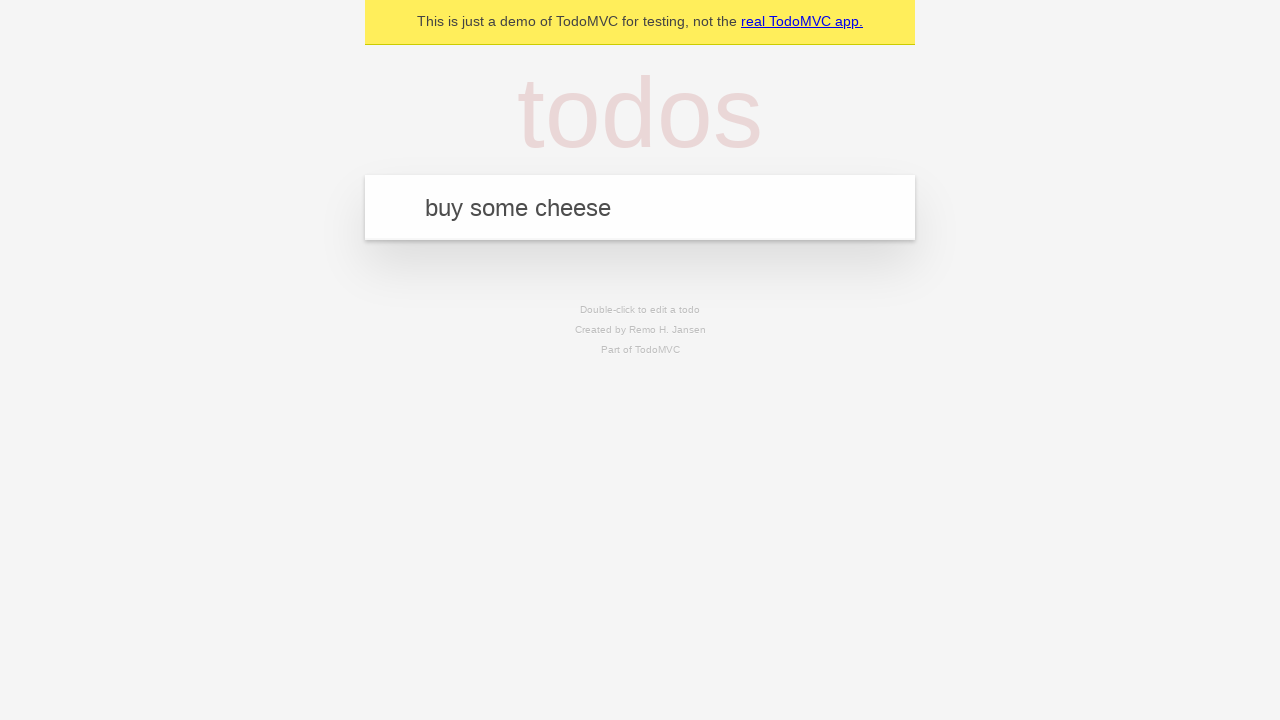

Pressed Enter to create todo 'buy some cheese' on internal:attr=[placeholder="What needs to be done?"i]
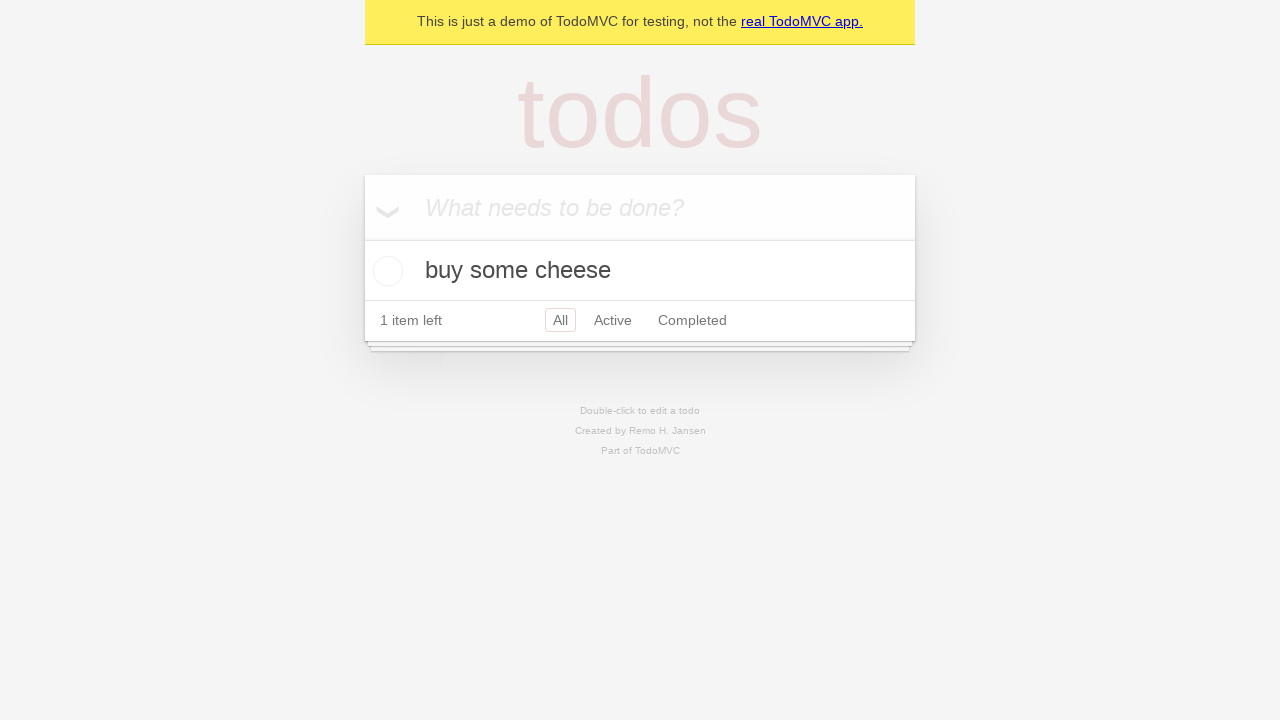

Filled todo input with 'feed the cat' on internal:attr=[placeholder="What needs to be done?"i]
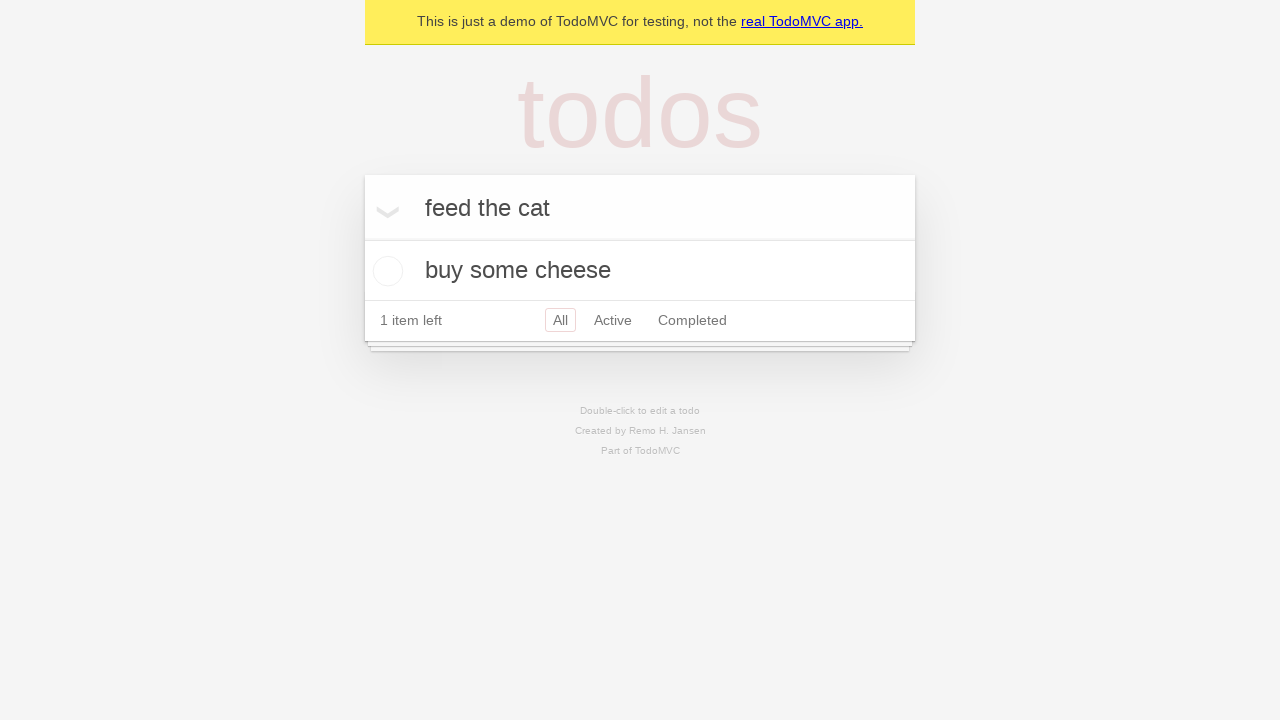

Pressed Enter to create todo 'feed the cat' on internal:attr=[placeholder="What needs to be done?"i]
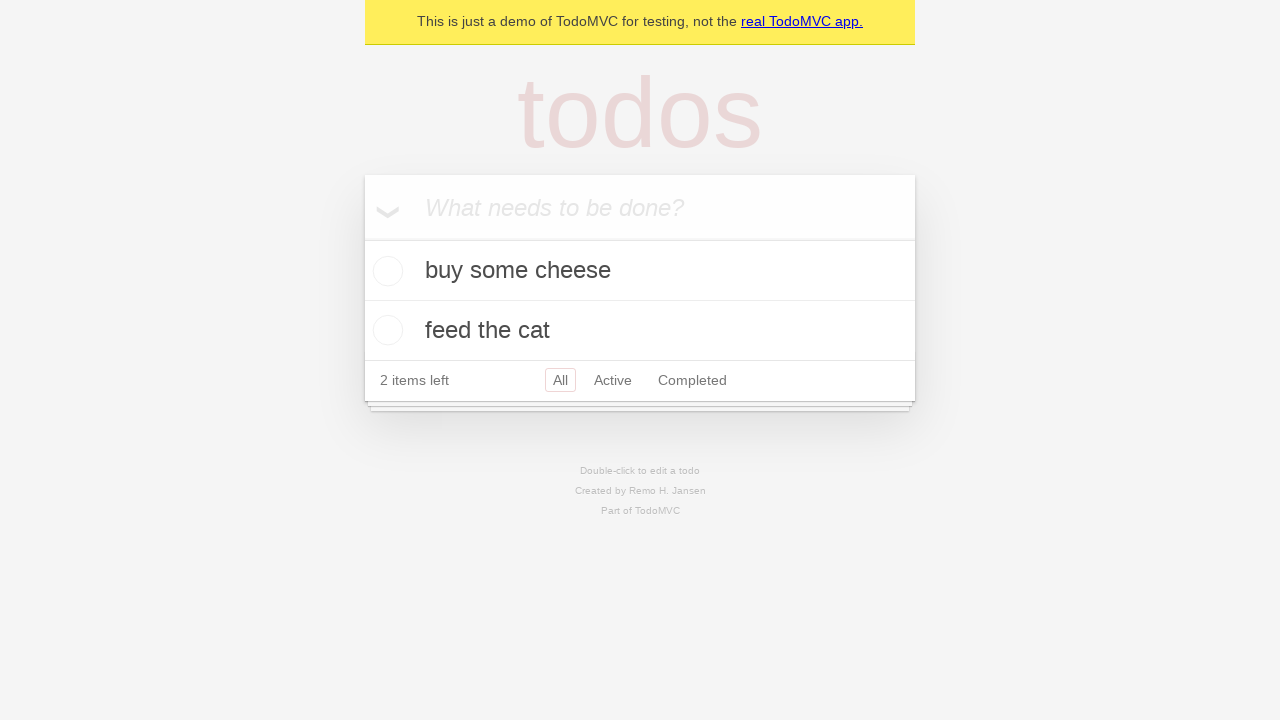

Filled todo input with 'book a doctors appointment' on internal:attr=[placeholder="What needs to be done?"i]
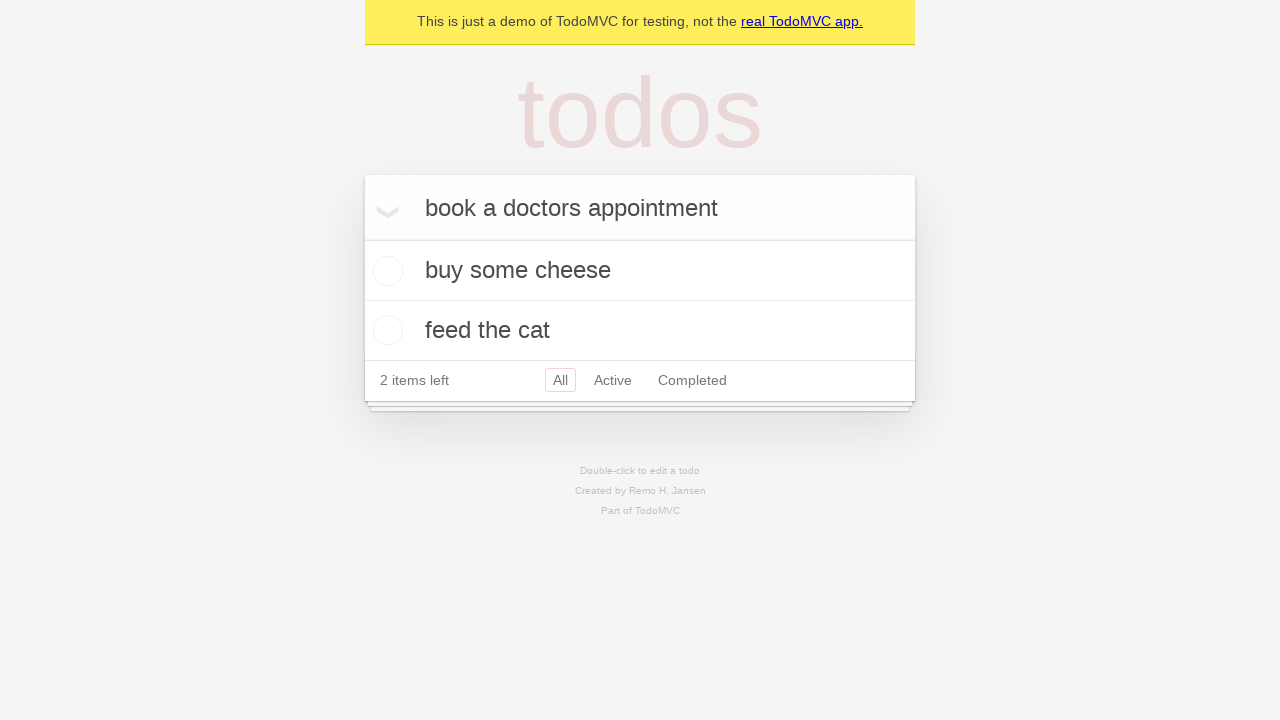

Pressed Enter to create todo 'book a doctors appointment' on internal:attr=[placeholder="What needs to be done?"i]
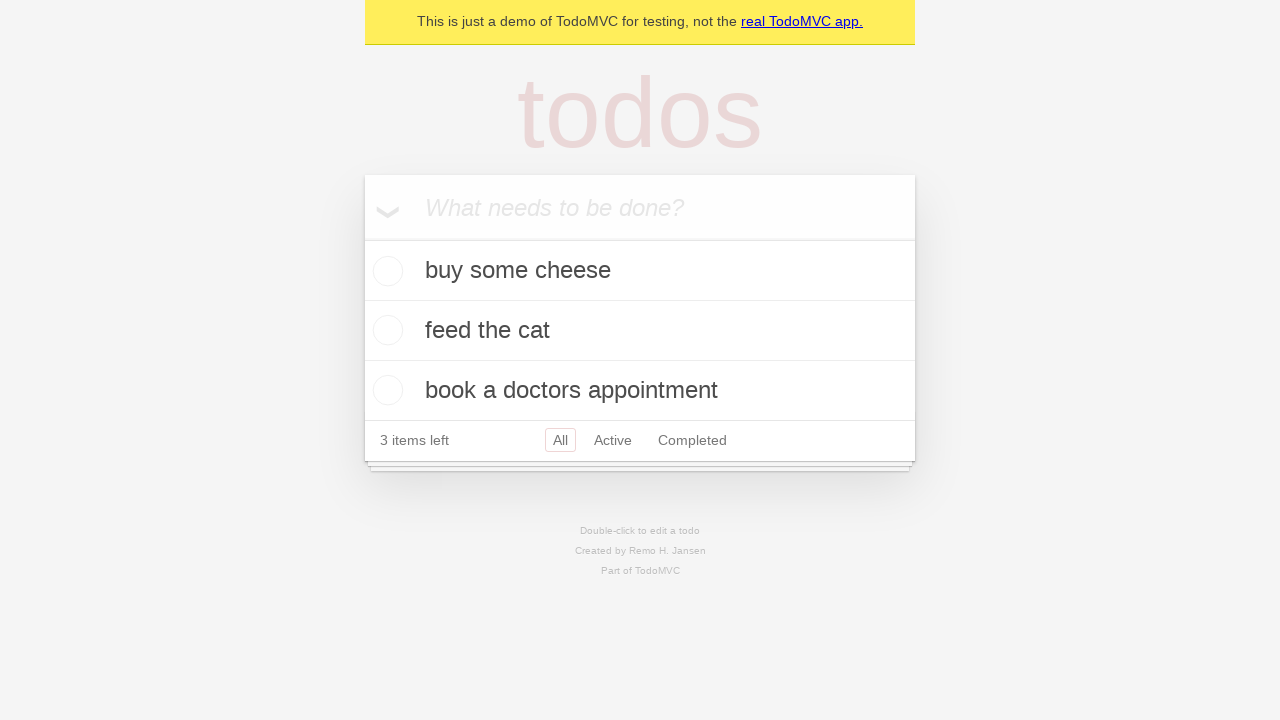

Checked the second todo item (feed the cat) at (385, 330) on internal:testid=[data-testid="todo-item"s] >> nth=1 >> internal:role=checkbox
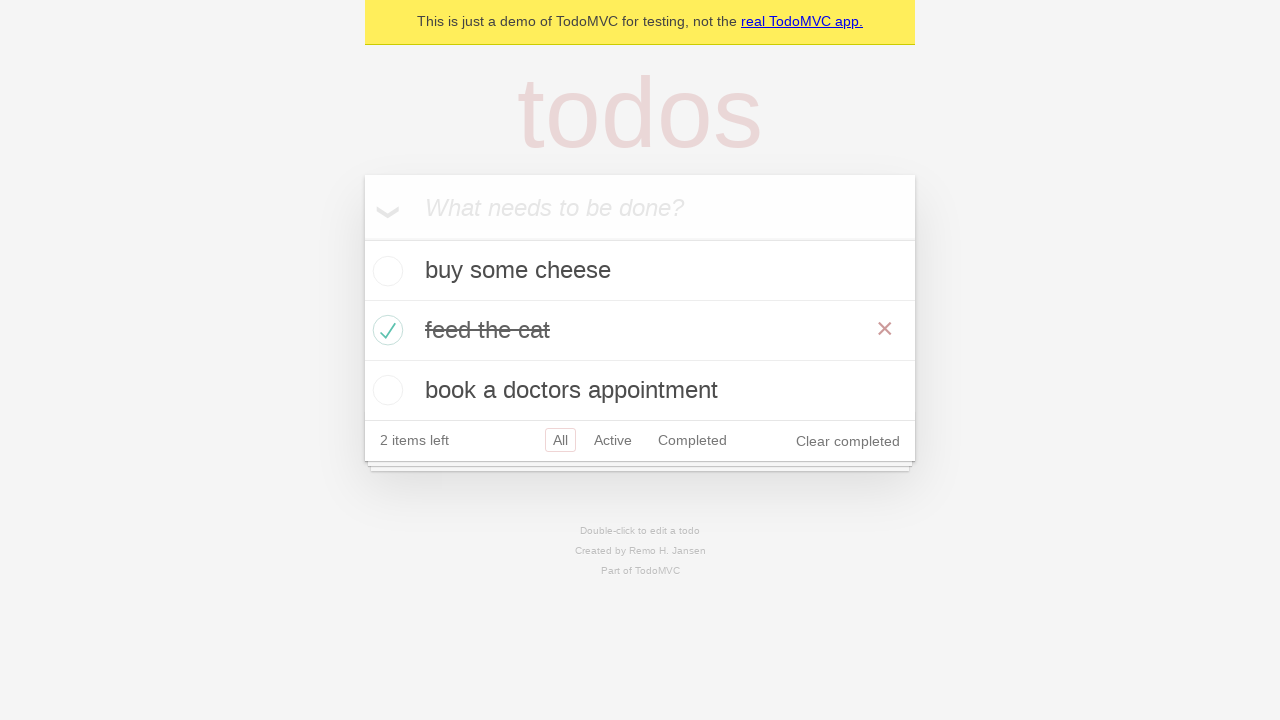

Clicked Active filter to display only incomplete items at (613, 440) on internal:role=link[name="Active"i]
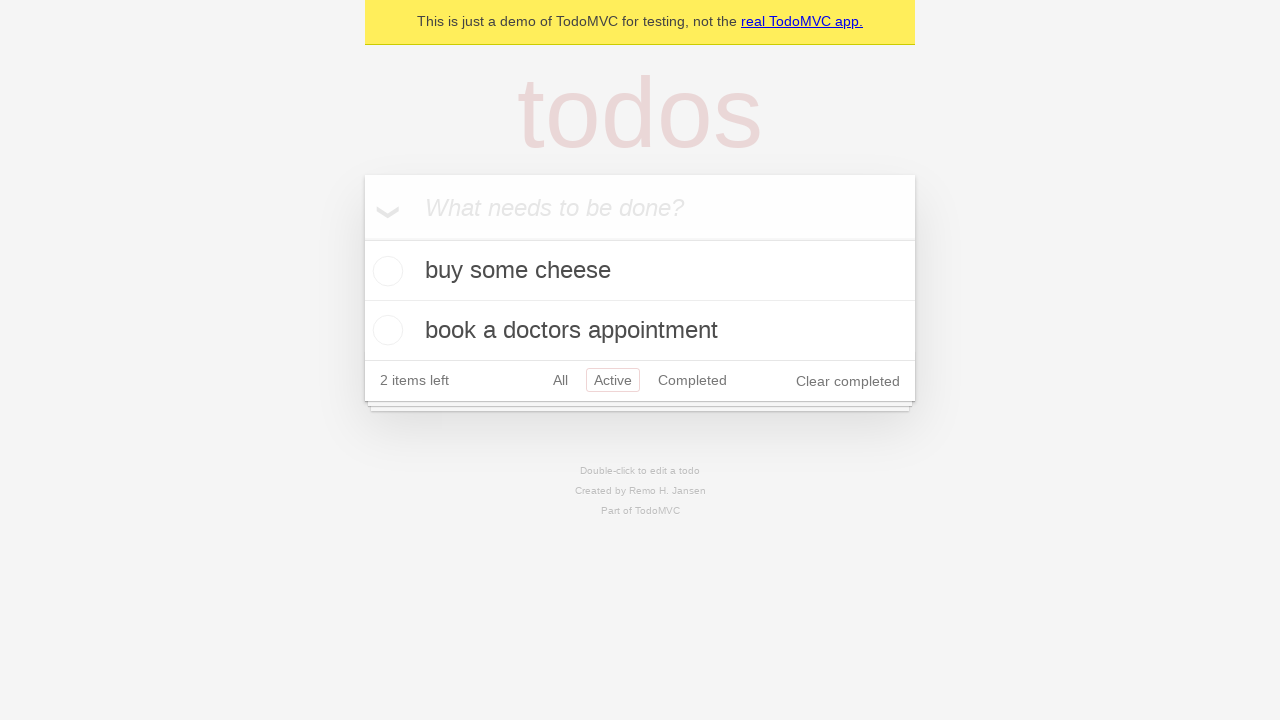

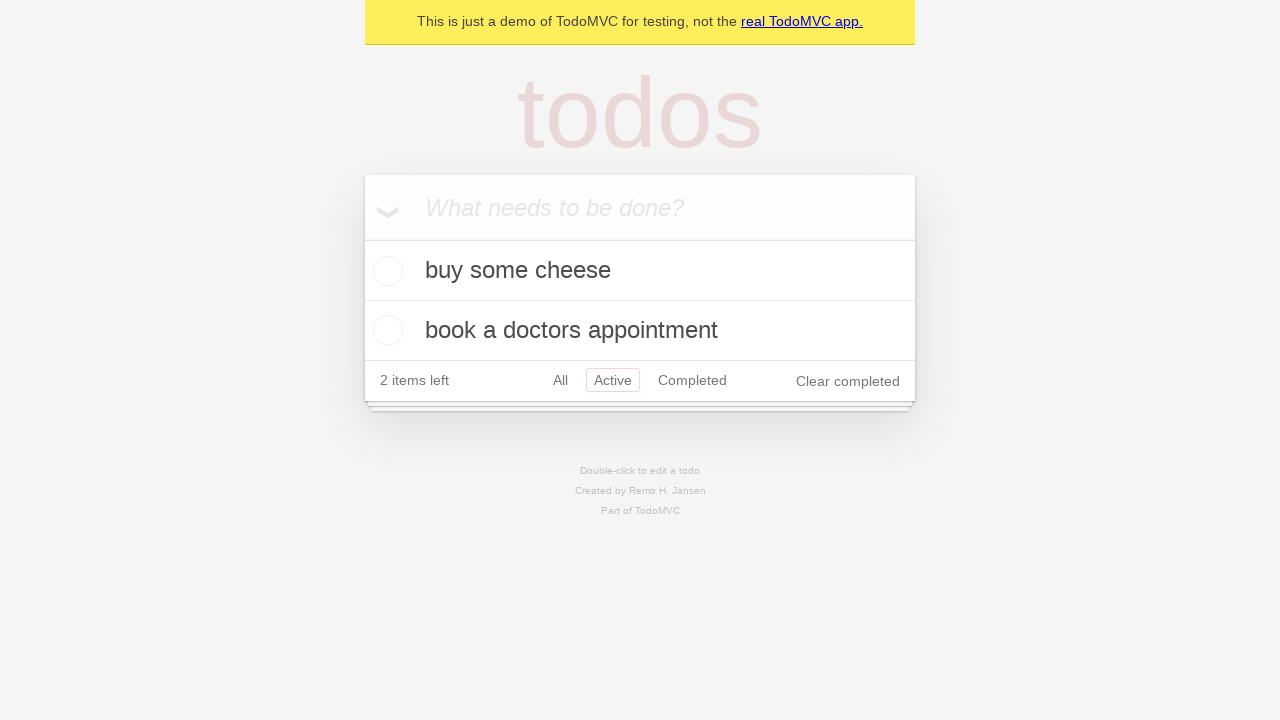